Tests mobile navigation to Pick 5 page via hamburger menu and form submission

Starting URL: https://lotto-ashen.vercel.app

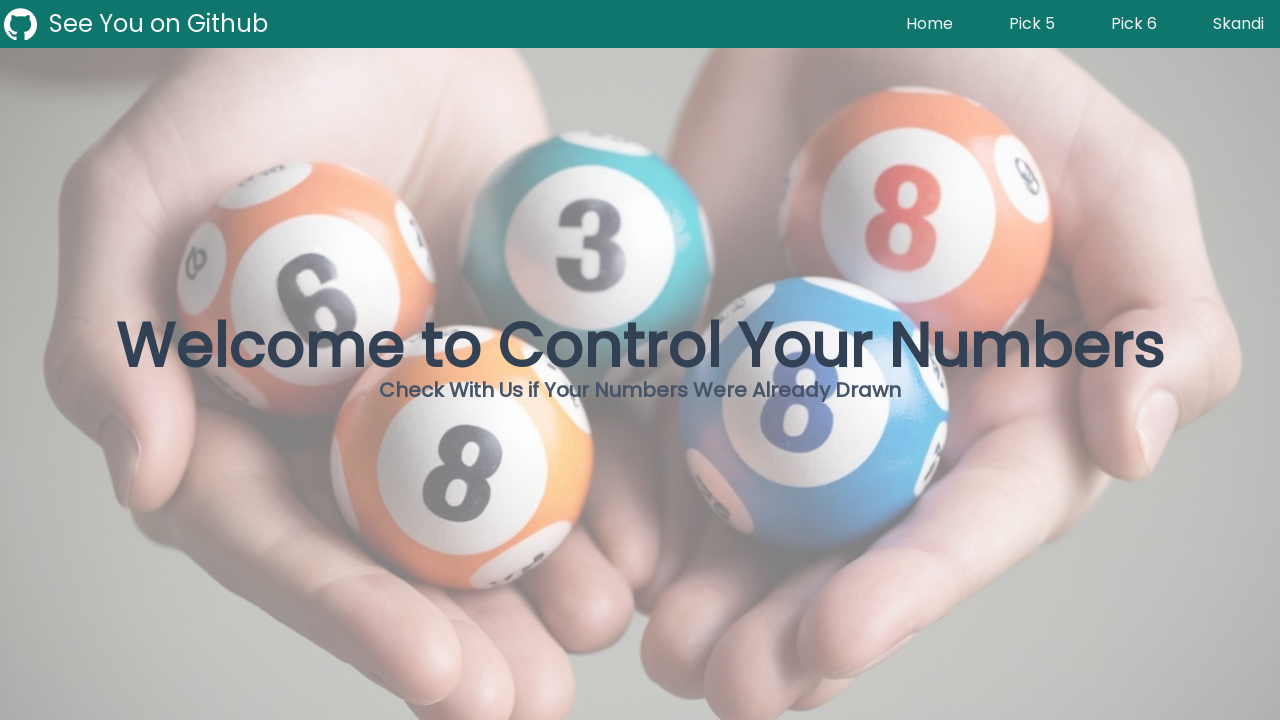

Set mobile viewport to 375x667
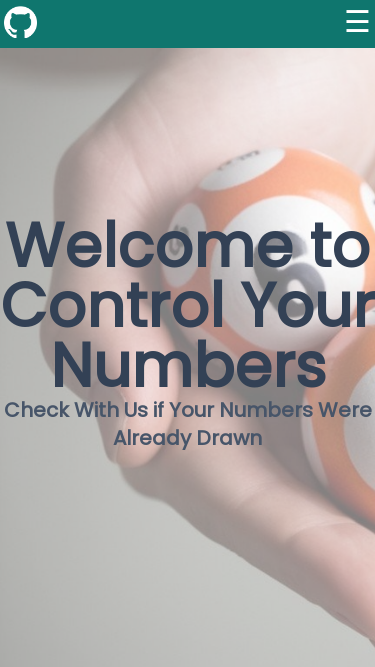

Clicked hamburger menu button at (358, 22) on #hamburger-button
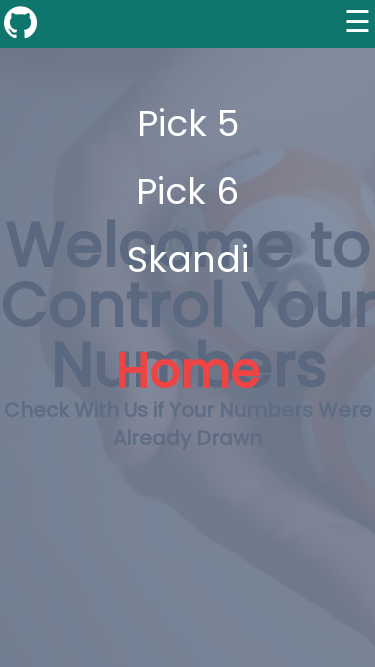

Clicked Pick 5 link in mobile navigation menu at (188, 124) on nav[aria-label='mobile'] >> text=Pick 5
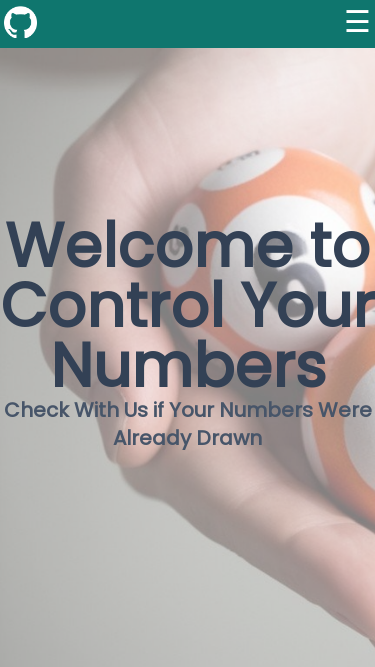

Navigated to Pick 5 page (https://lotto-ashen.vercel.app/five)
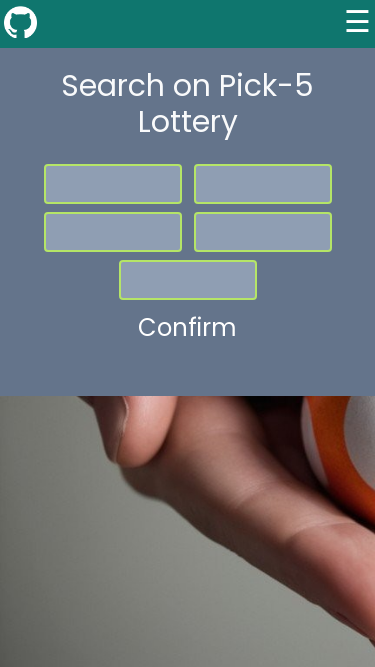

Filled number input 1 with value 47 on input[type='number']:nth-of-type(1)
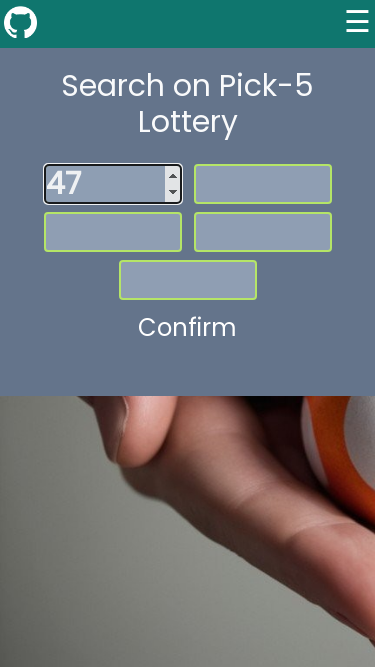

Filled number input 2 with value 15 on input[type='number']:nth-of-type(2)
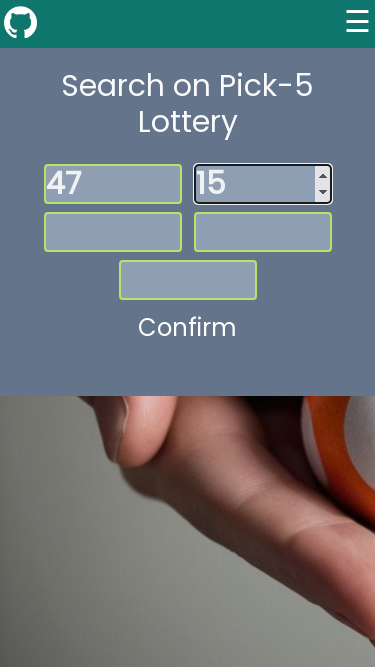

Filled number input 3 with value 59 on input[type='number']:nth-of-type(3)
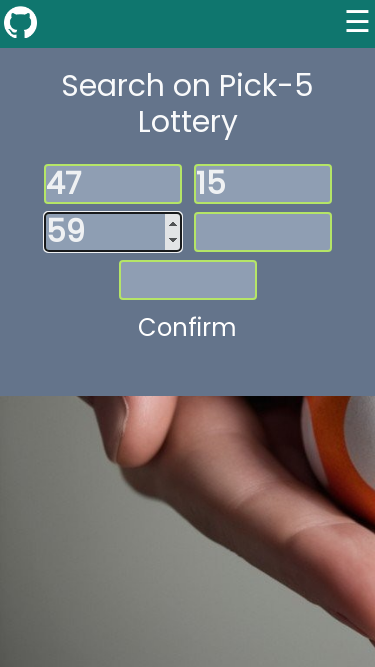

Filled number input 4 with value 83 on input[type='number']:nth-of-type(4)
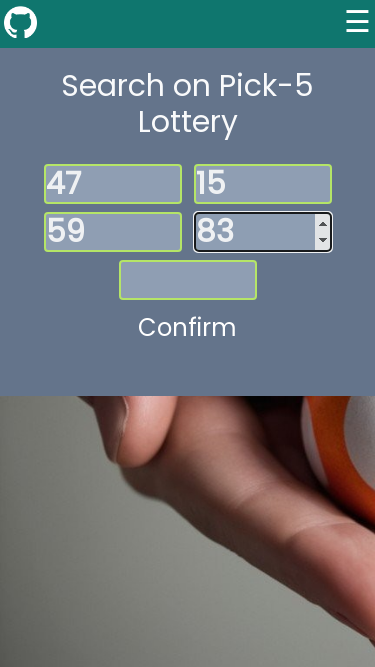

Filled number input 5 with value 4 on input[type='number']:nth-of-type(5)
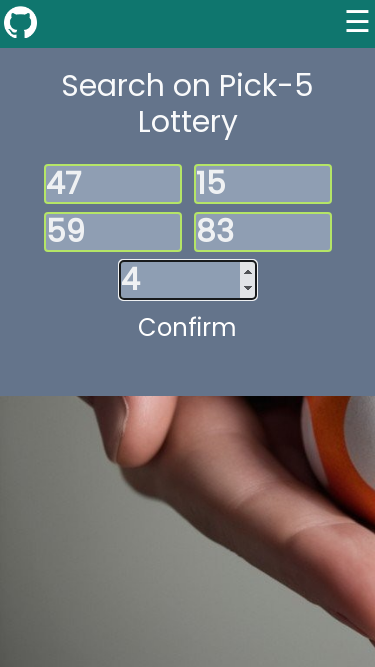

Clicked form submit button at (188, 328) on button[type='submit']
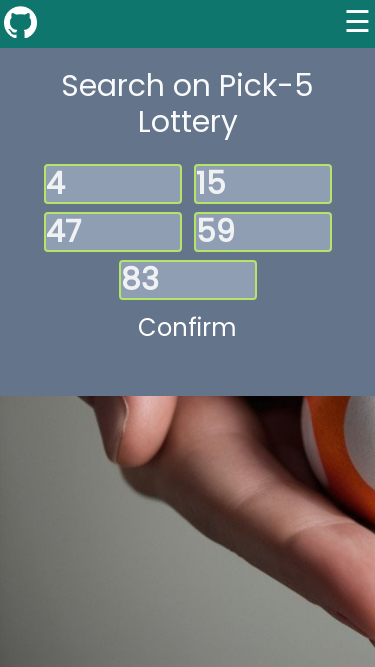

Lottery result amount displayed (6.523.768.955 Ft)
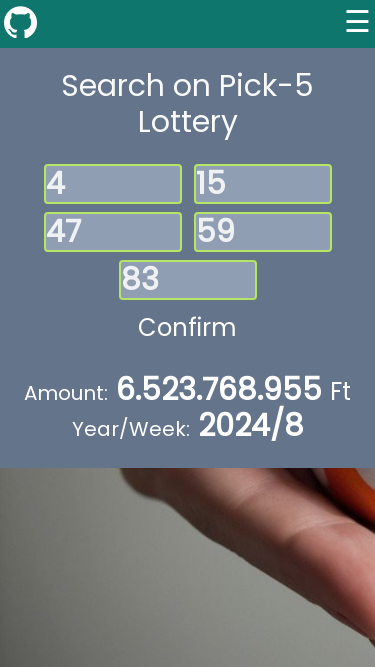

Lottery result year/week displayed (2024/8)
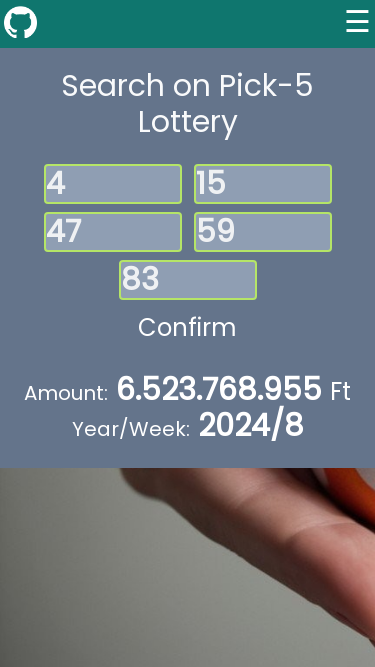

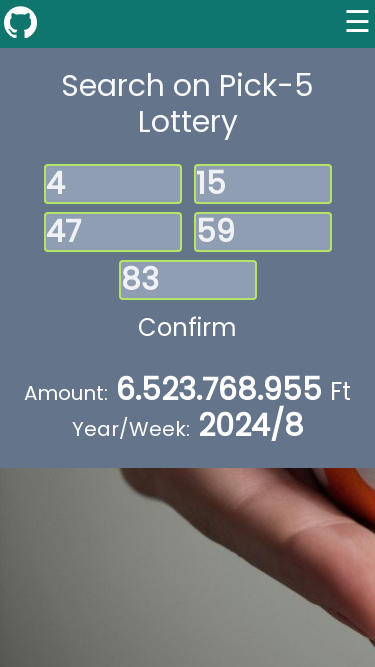